Fills out a JotForm by entering first name and last name in the respective input fields

Starting URL: http://form.jotform.com/232258017946157

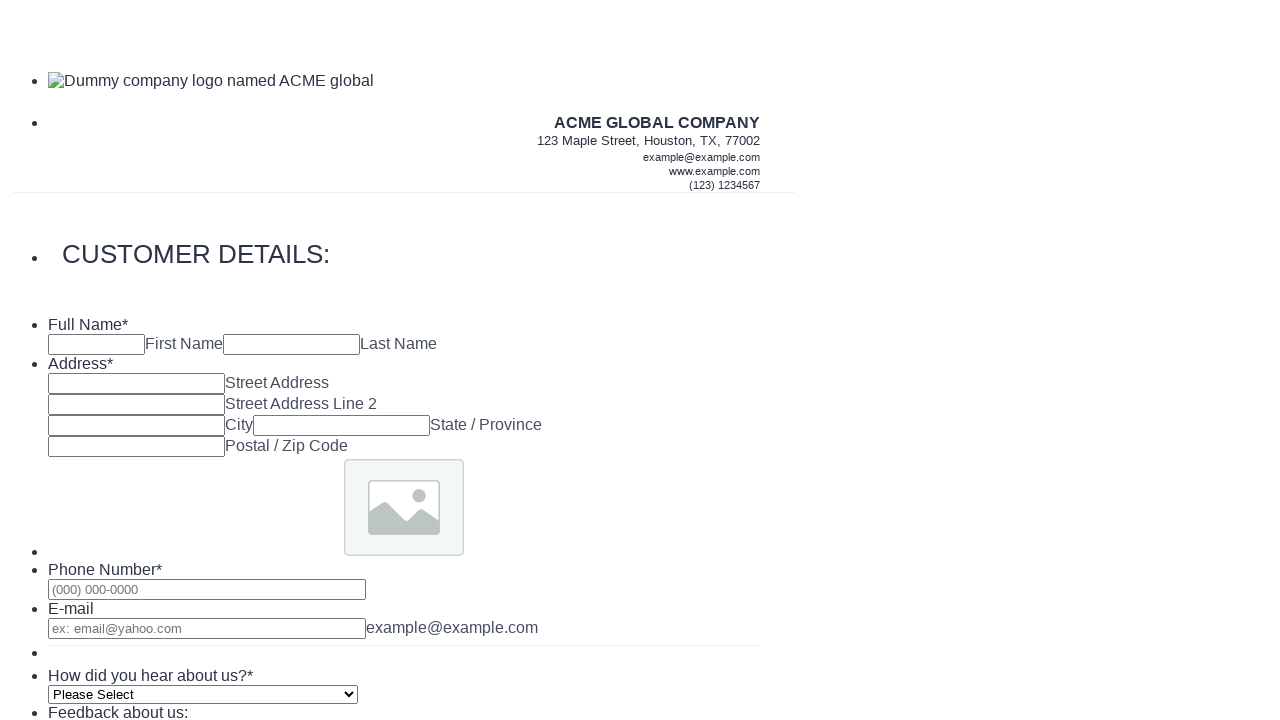

Filled first name field with 'John' on #first_3
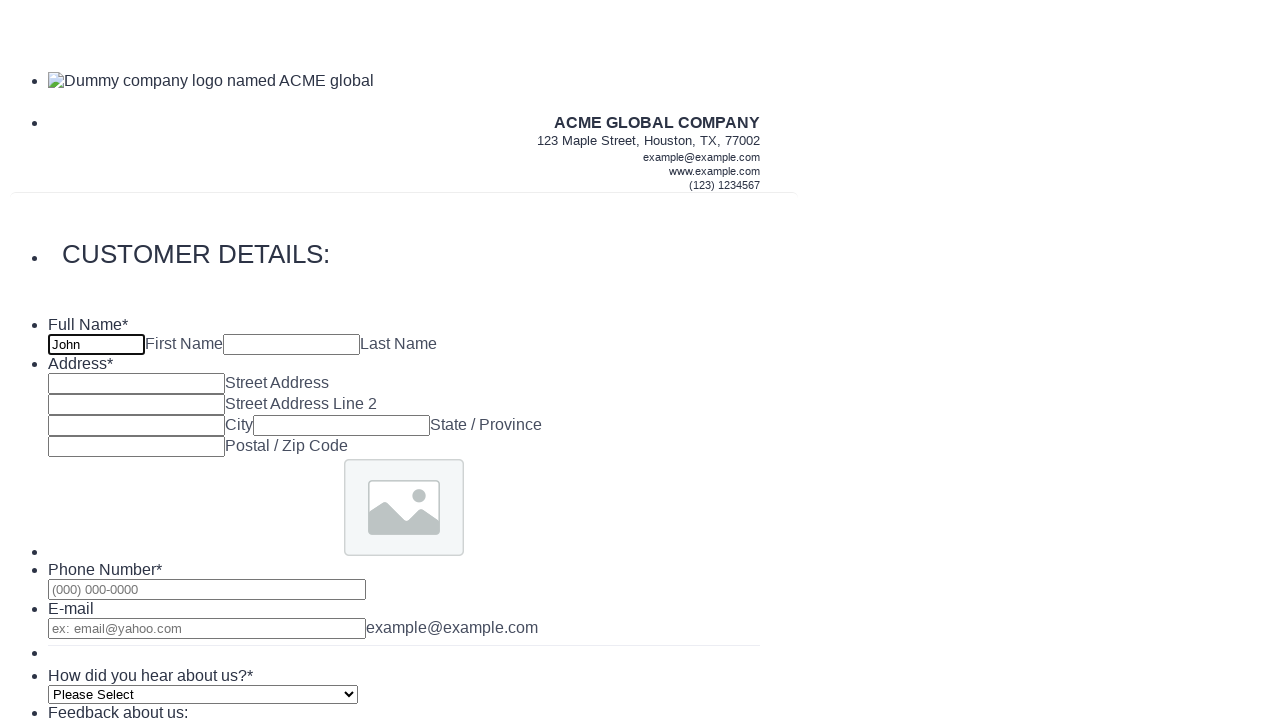

Filled last name field with 'Snow' on #last_3
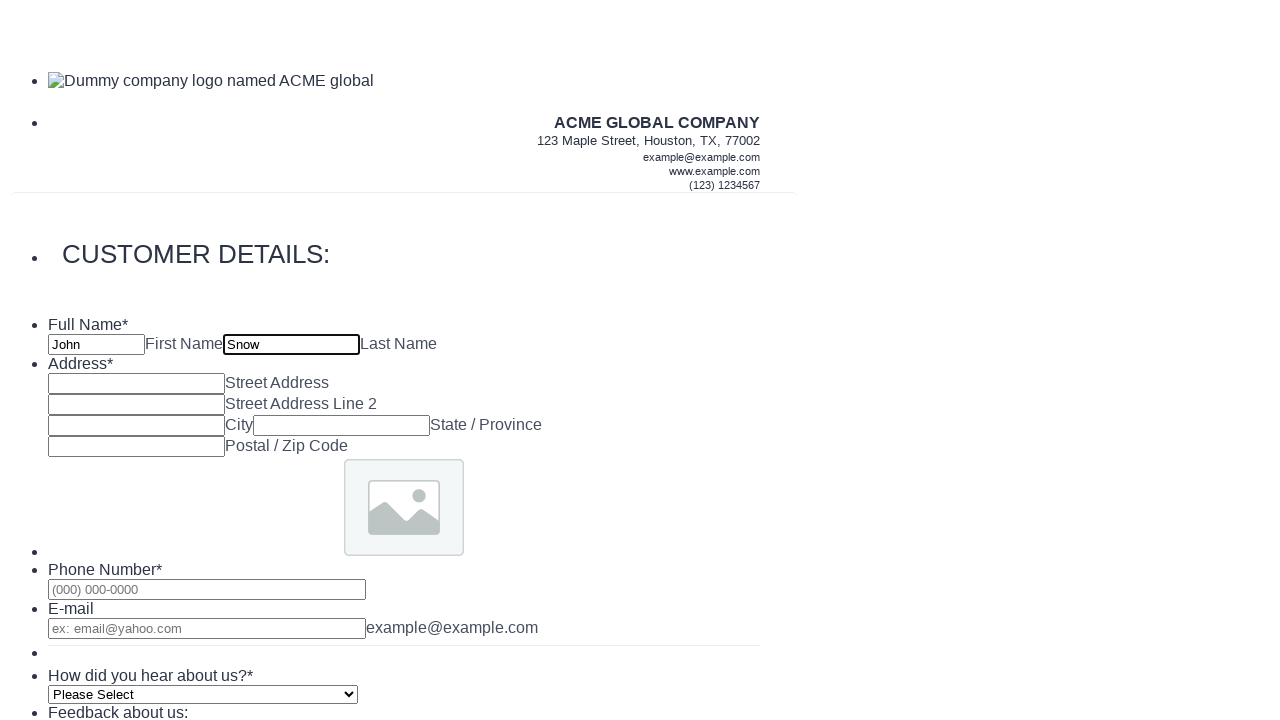

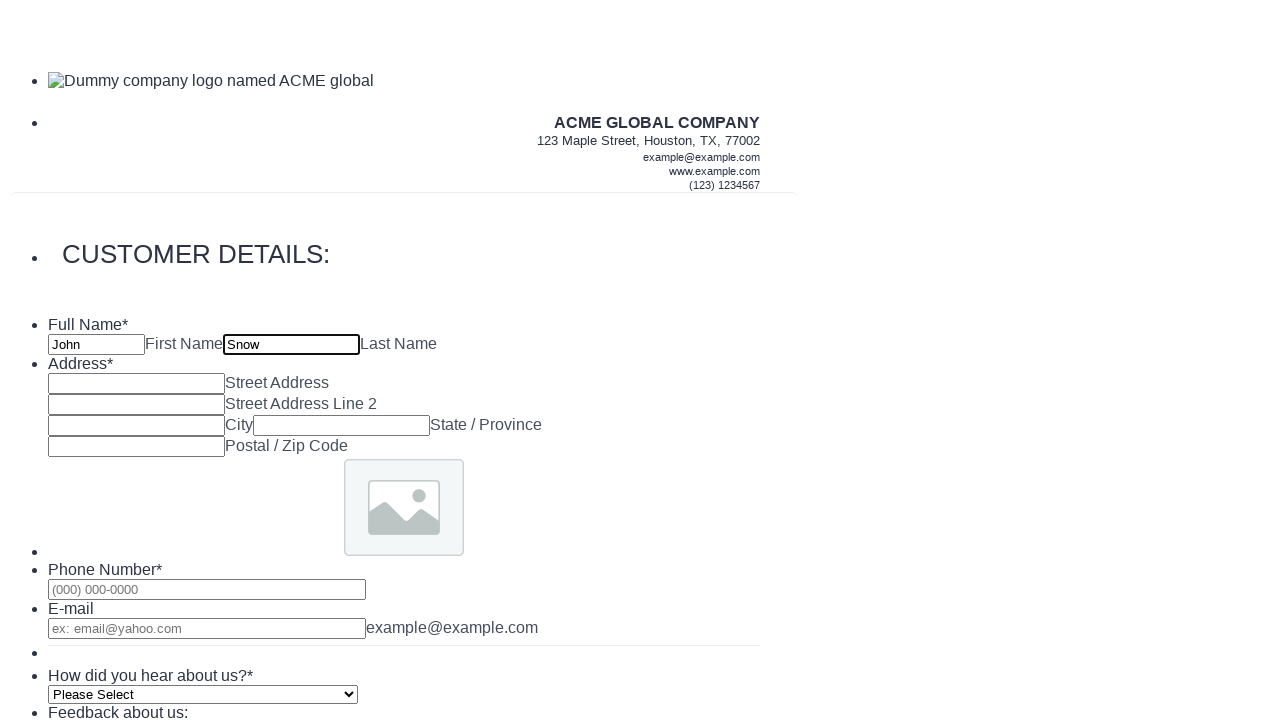